Tests tooltip functionality by hovering over a button and verifying the tooltip text appears.

Starting URL: https://demoqa.com/tool-tips

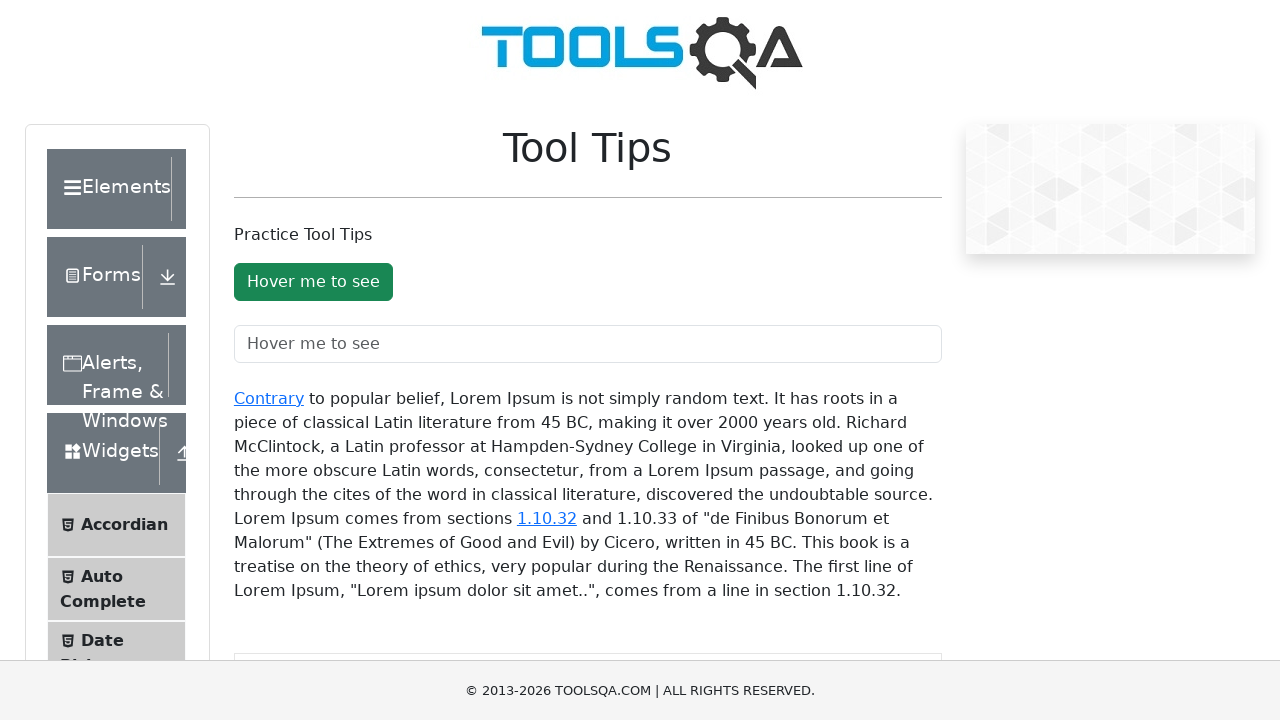

Waited for tooltip button to be visible
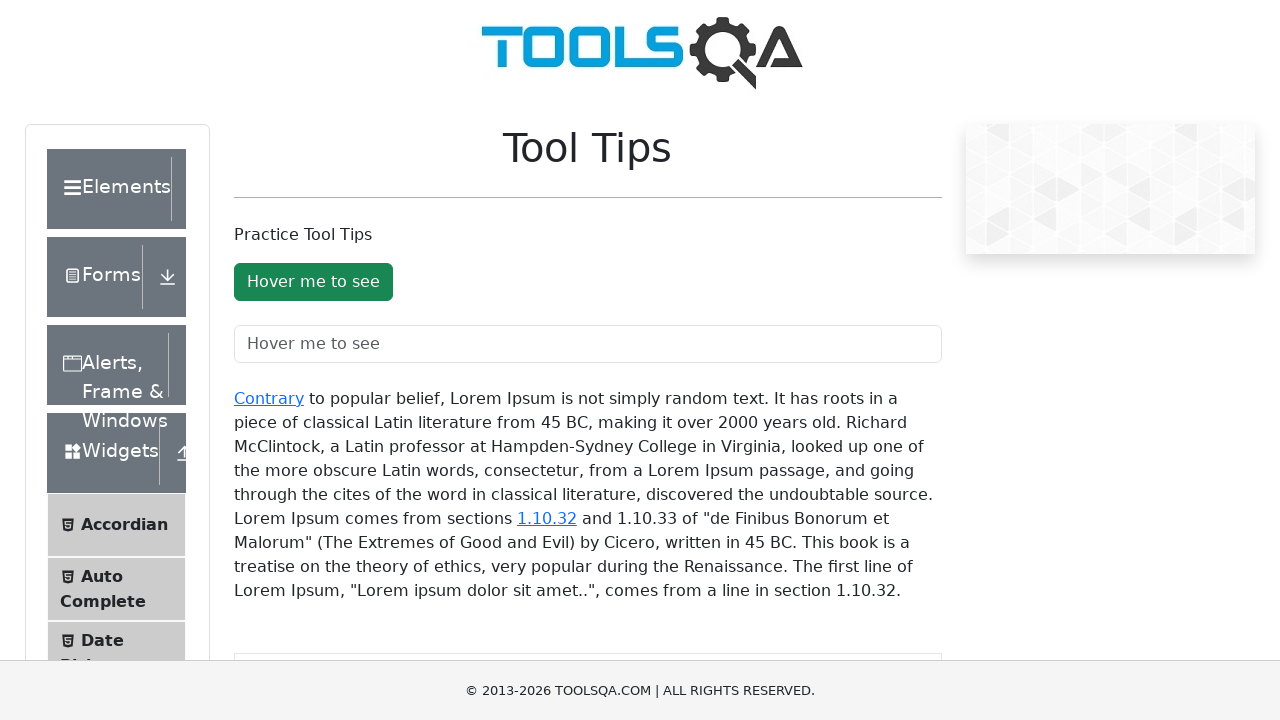

Hovered over the tooltip button
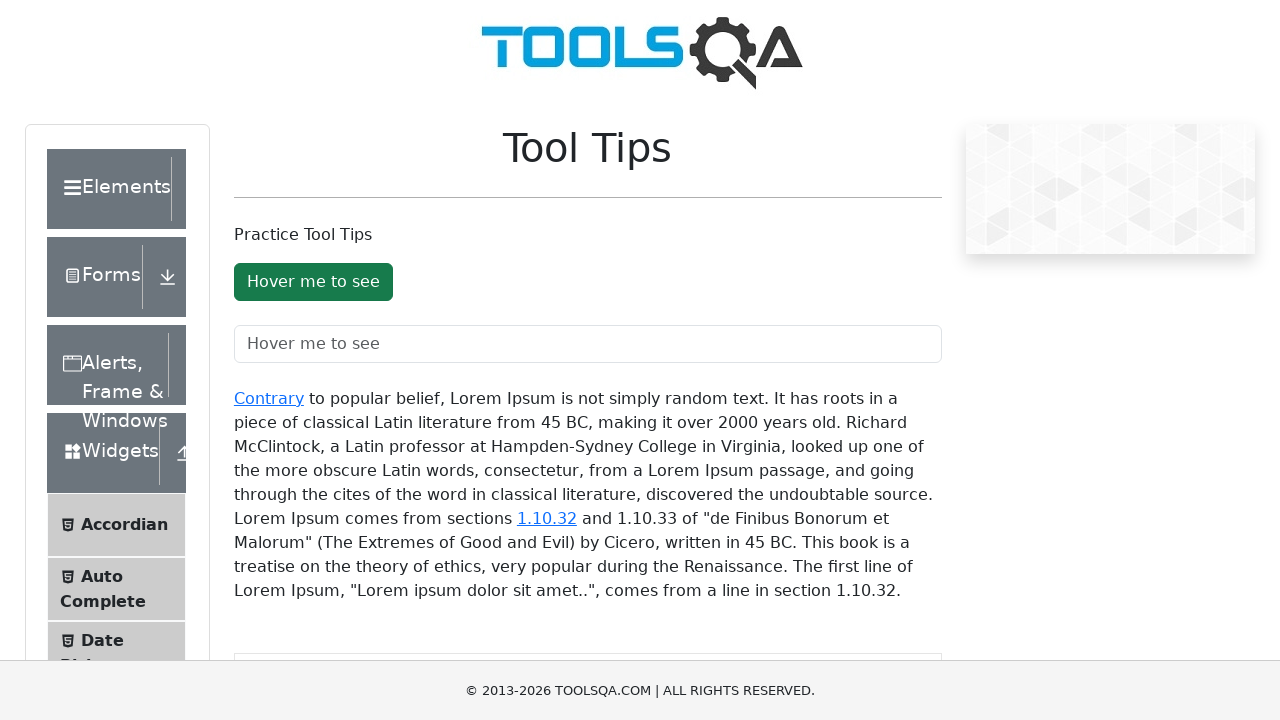

Tooltip element appeared
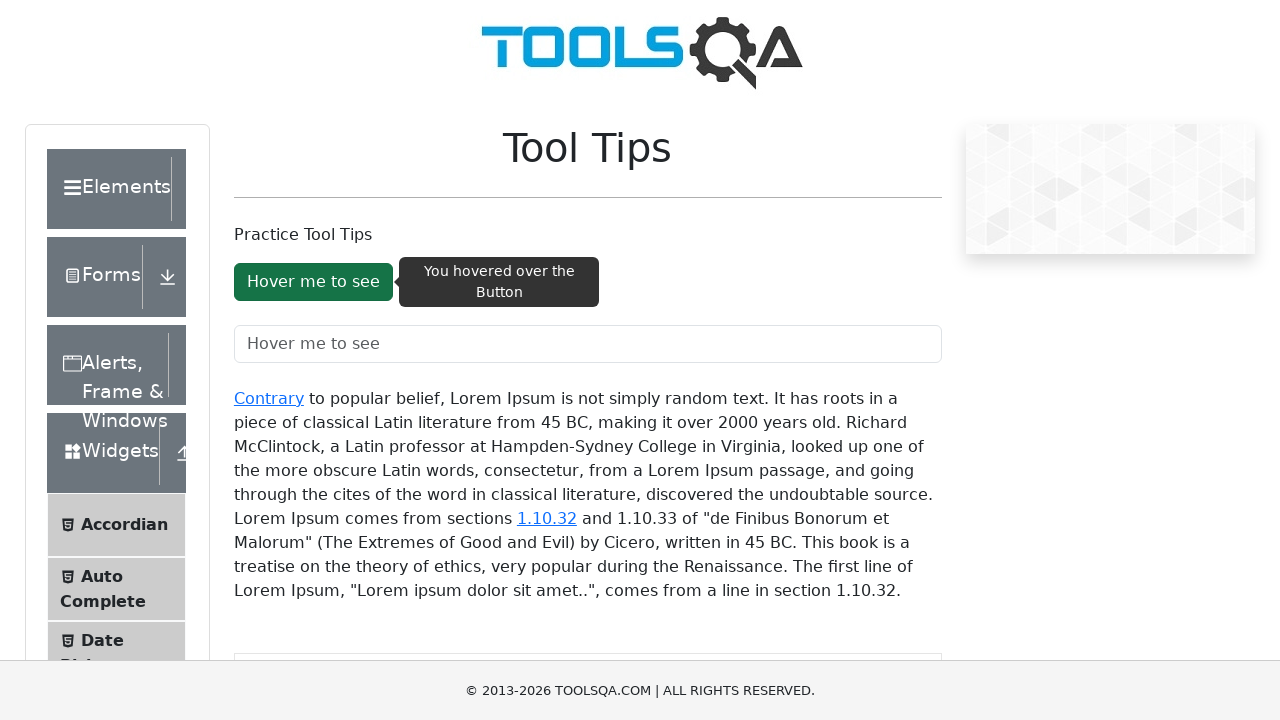

Retrieved tooltip text: 'You hovered over the Button'
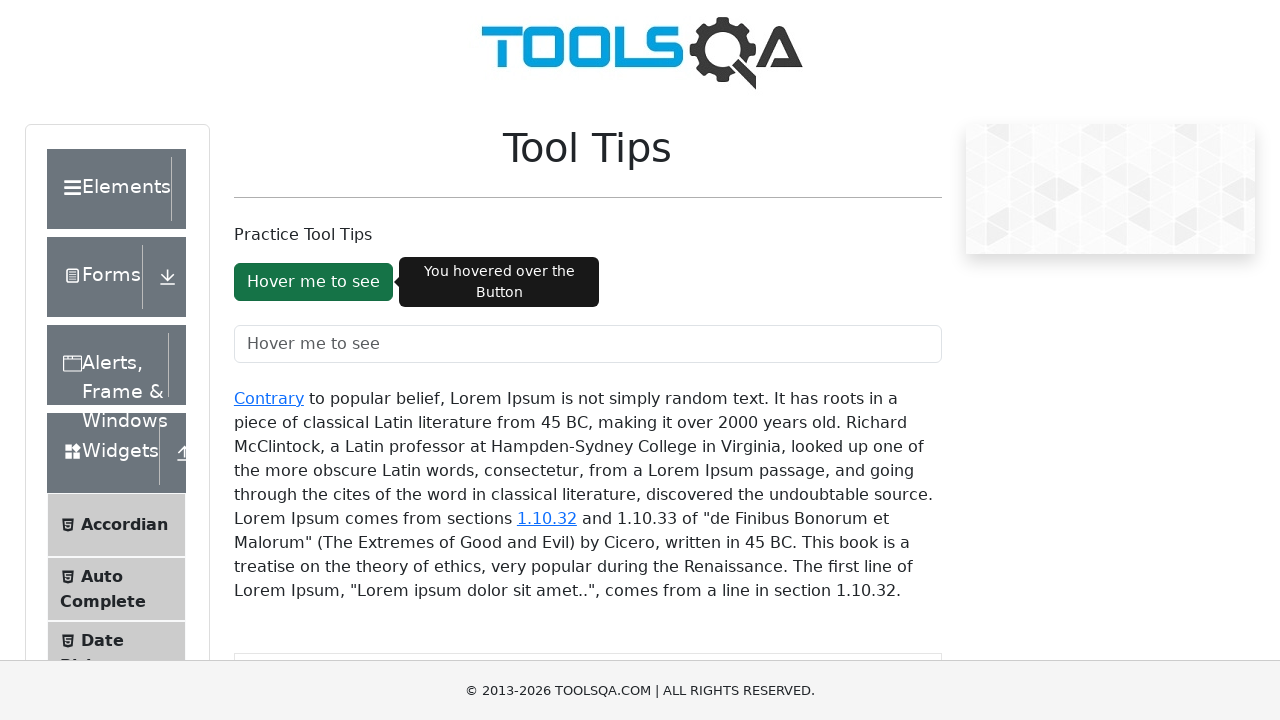

Verified tooltip text matches expected value
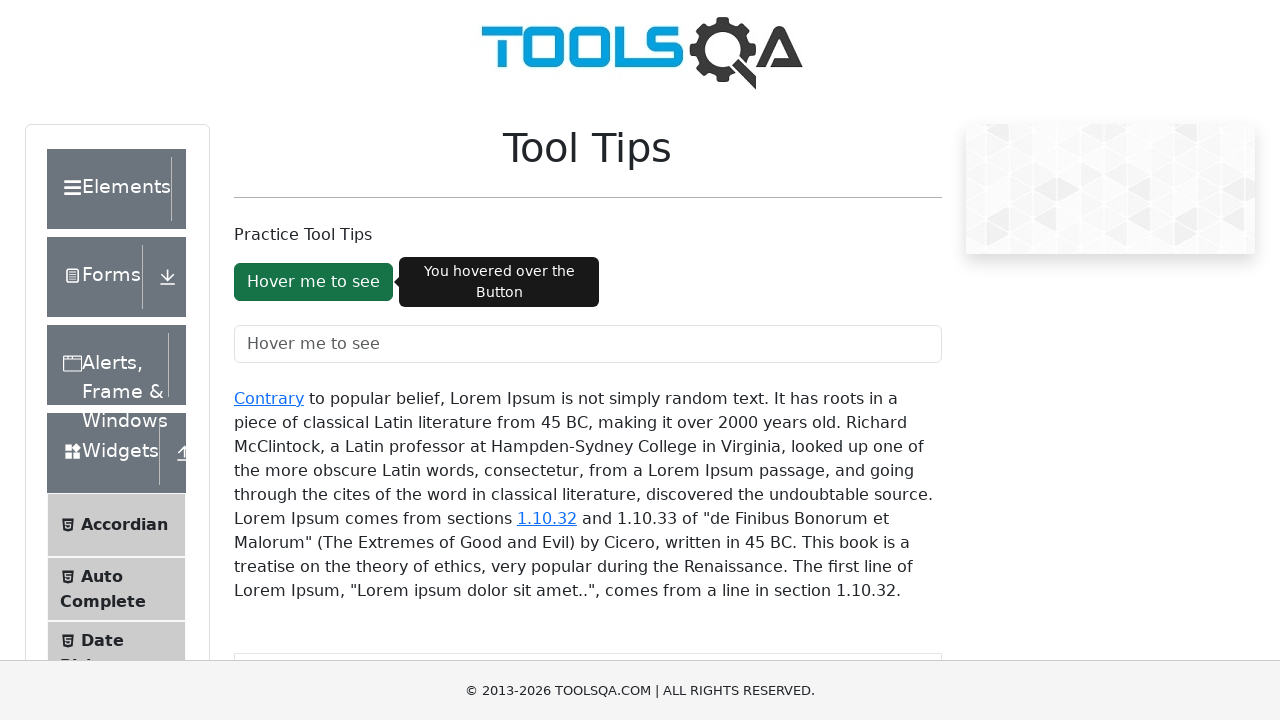

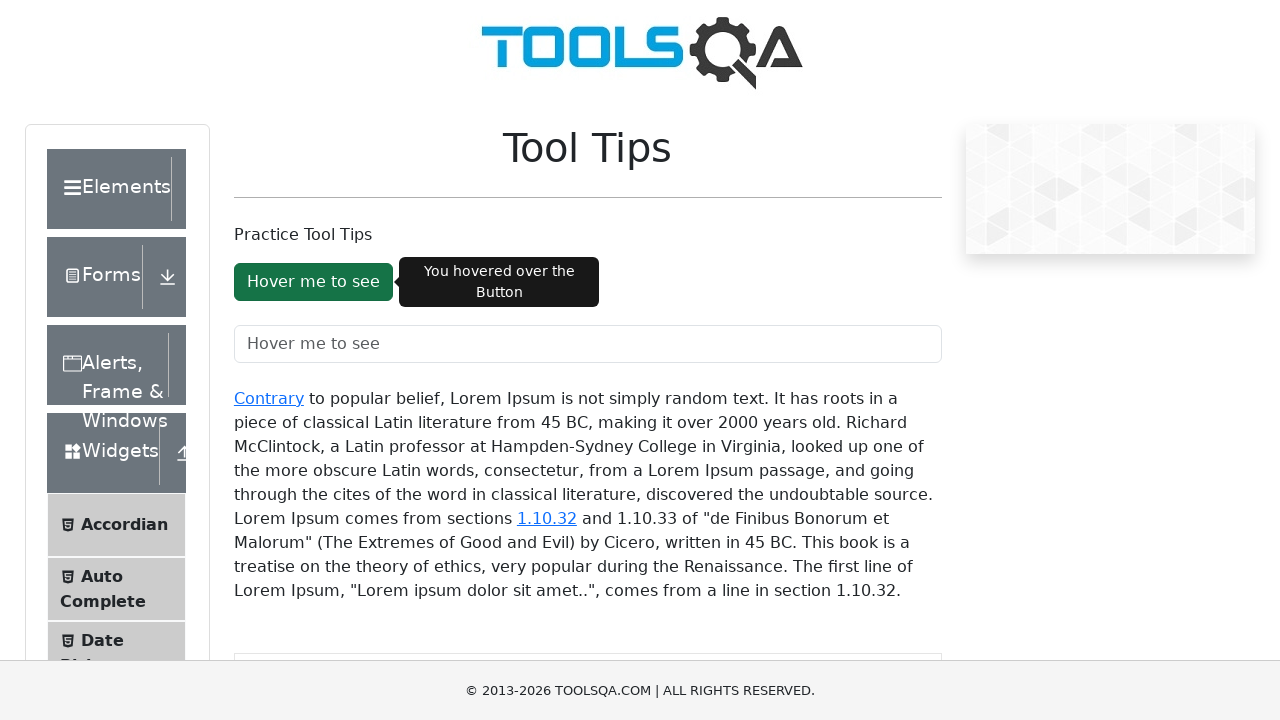